Tests checkbox functionality on a DevExpress demo page by clicking on a checkbox element in a multi-select list editor

Starting URL: https://demos.devexpress.com/aspxeditorsdemos/ListEditors/MultiSelect.aspx

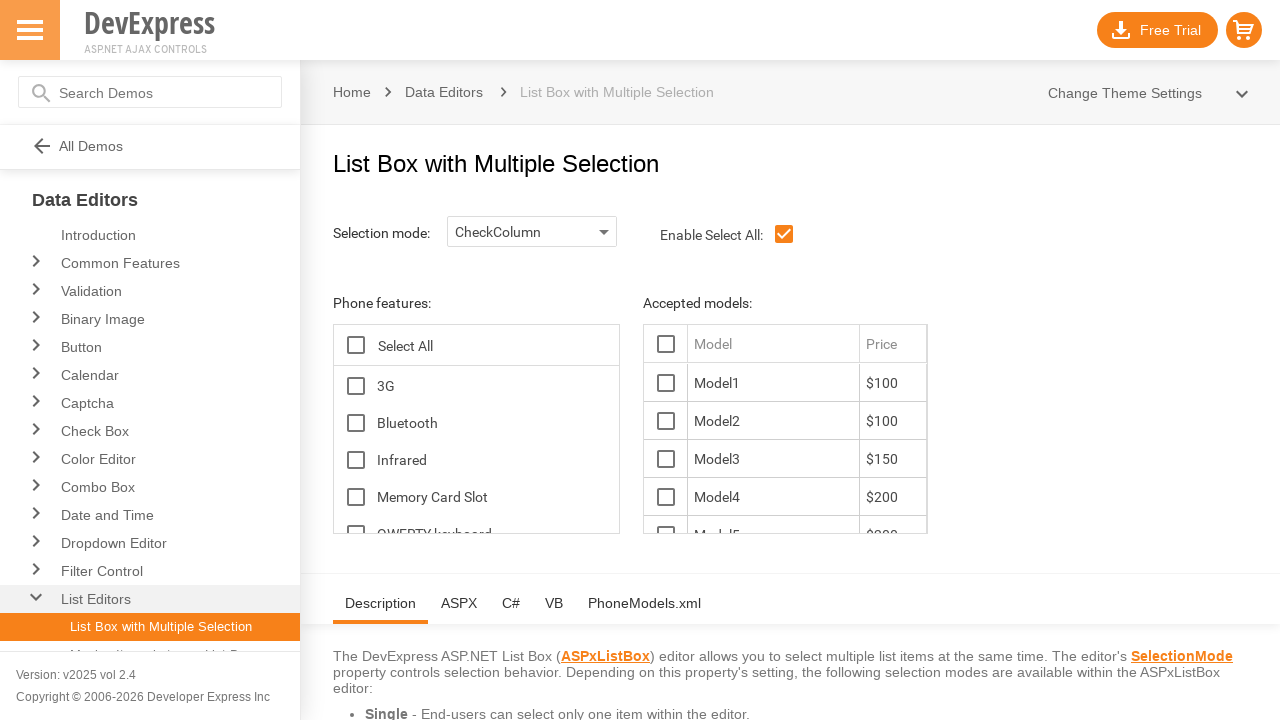

Navigated to DevExpress MultiSelect demo page
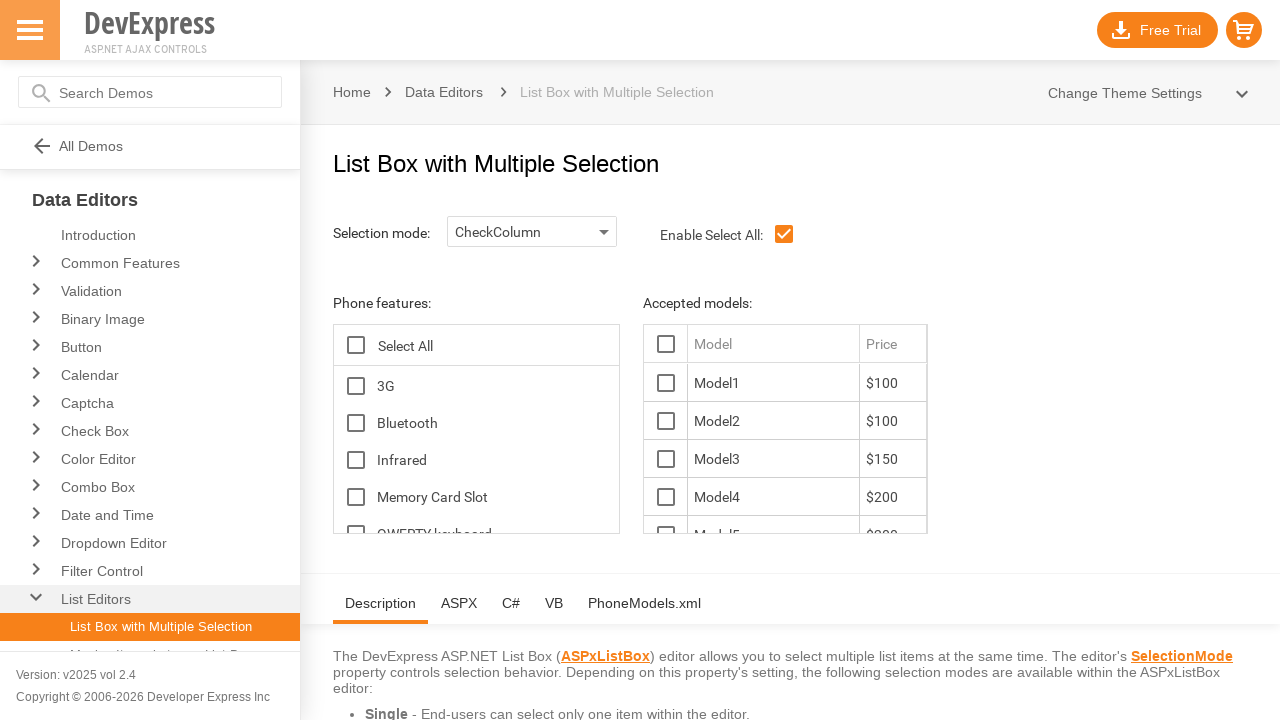

Clicked on checkbox element in multi-select list editor at (786, 412) on (//table)[56]
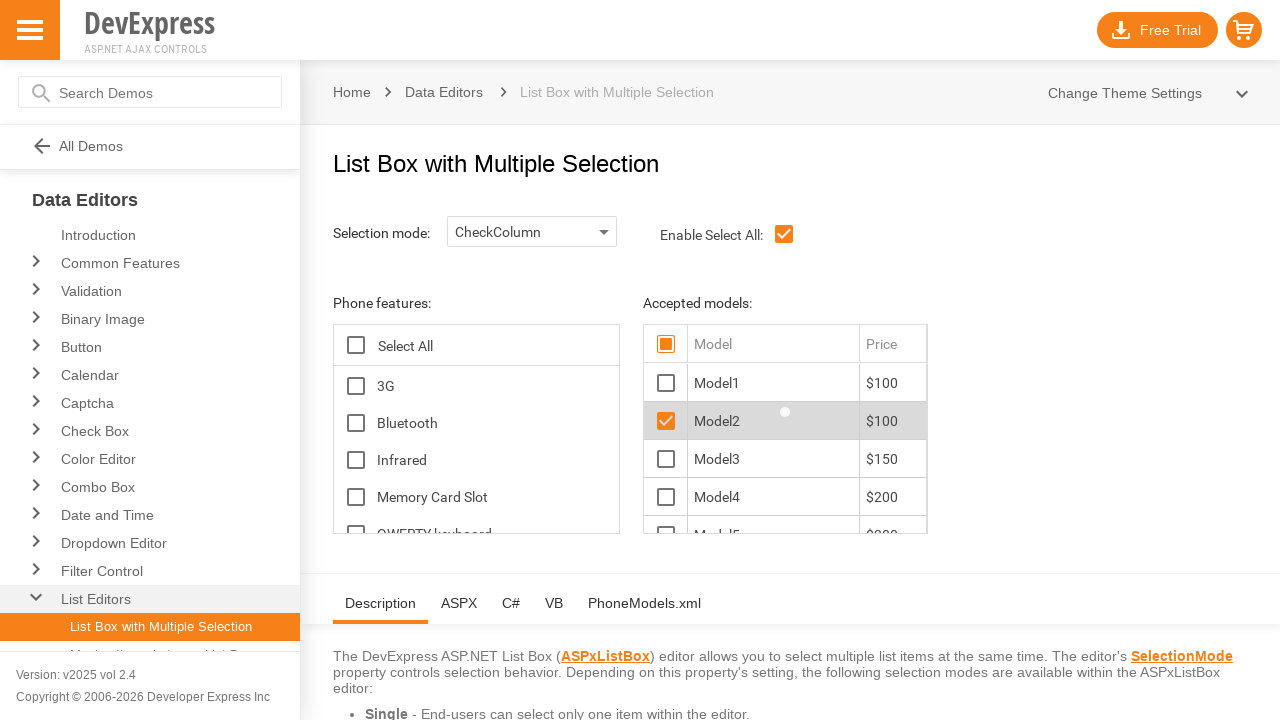

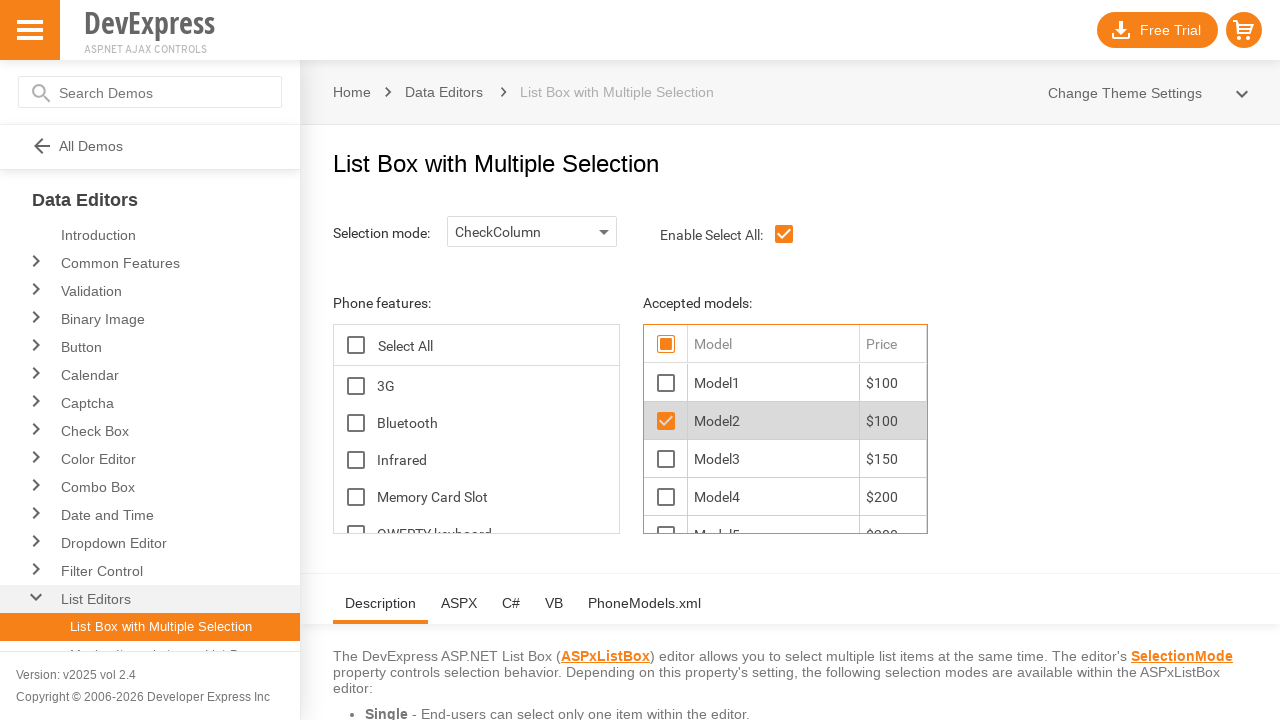